Tests opening a new browser window and navigating to a different URL in that window

Starting URL: https://www.dummyticket.com/dummy-ticket-for-visa-application/

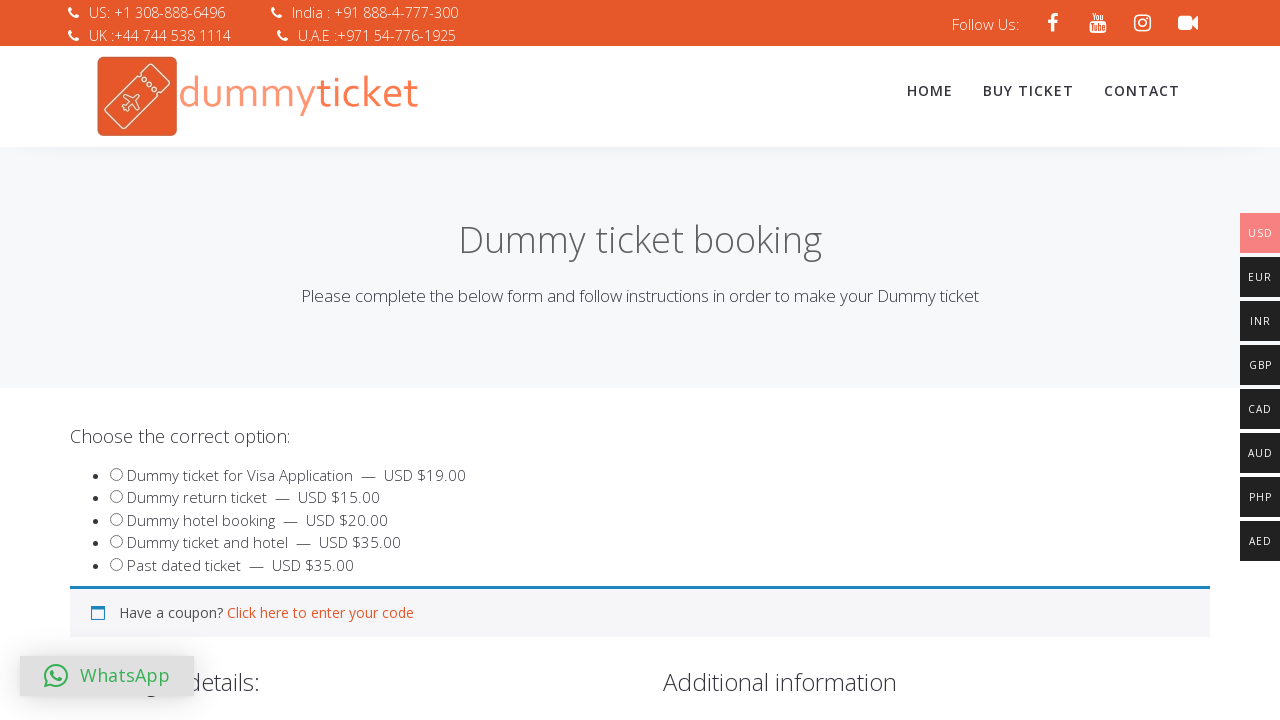

Opened a new browser window/page
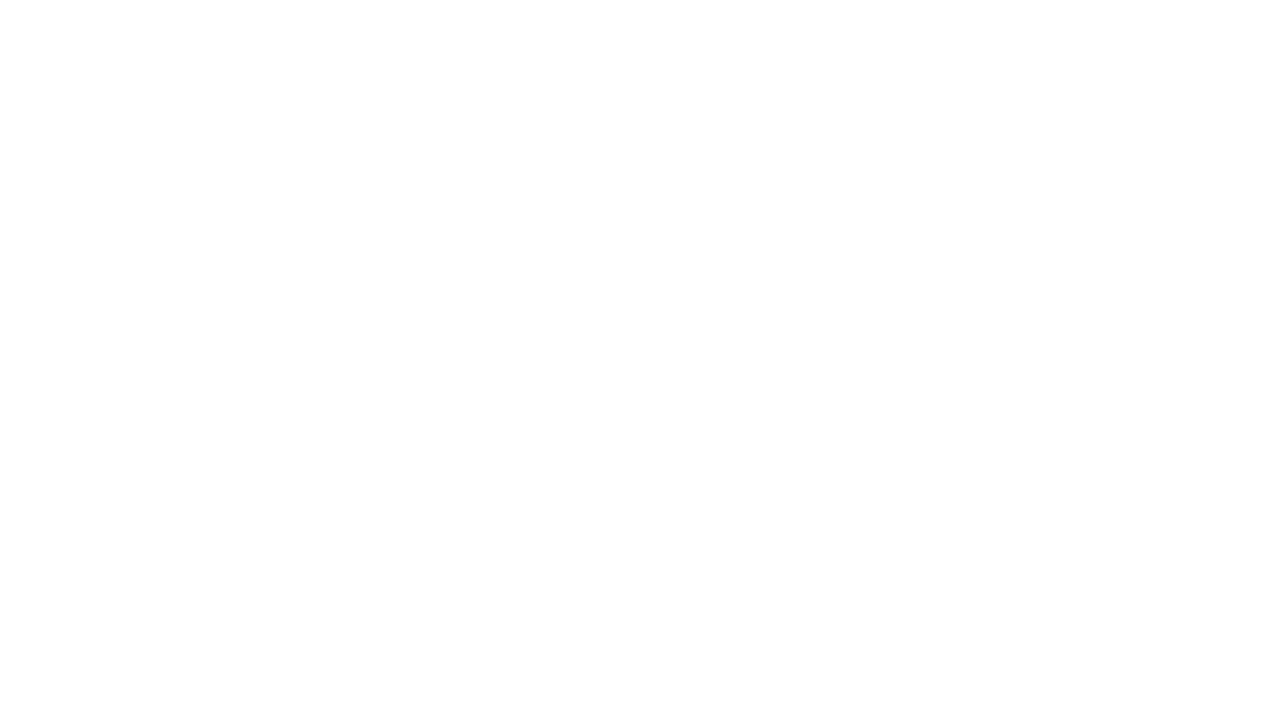

Navigated to test automation practice site in new window
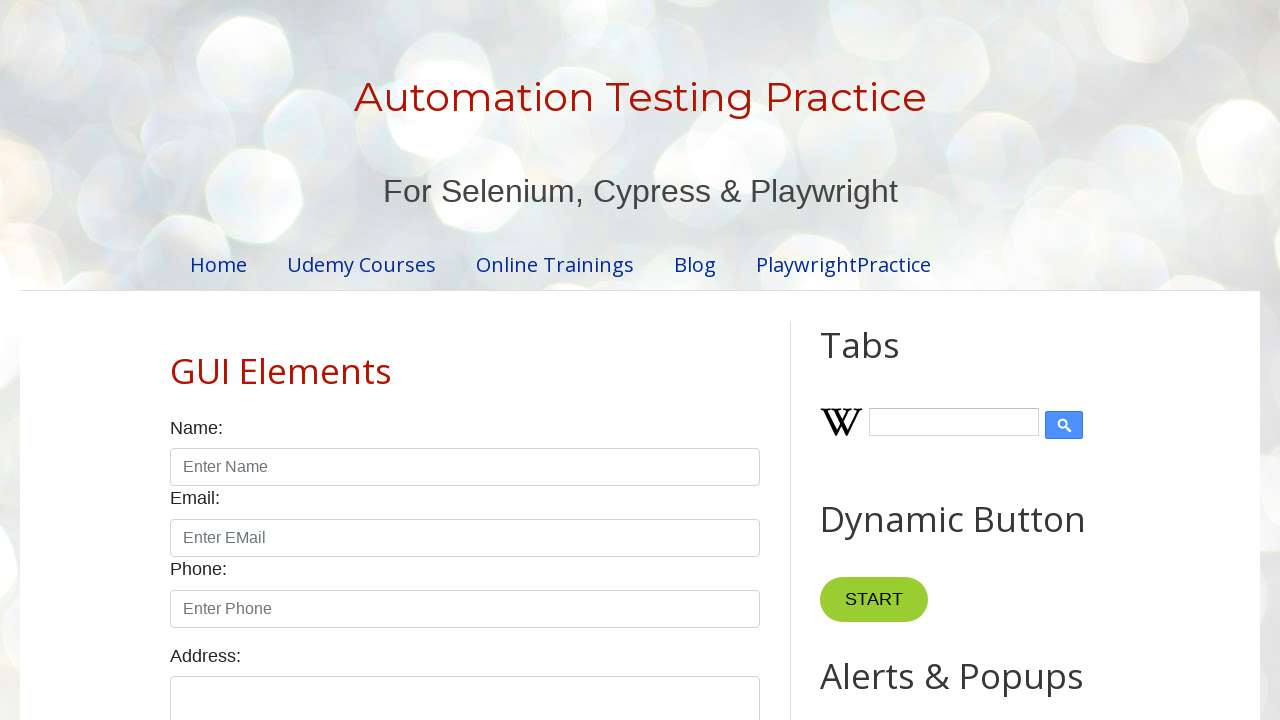

Page loaded (DOM content ready)
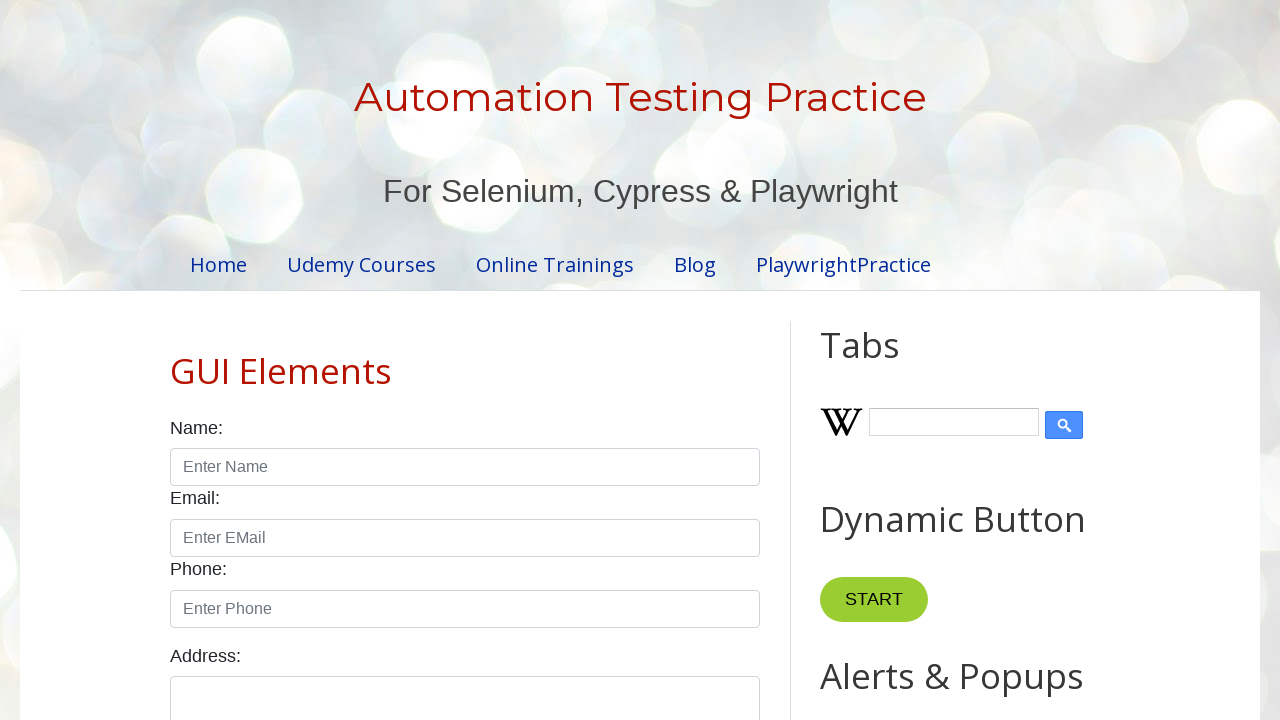

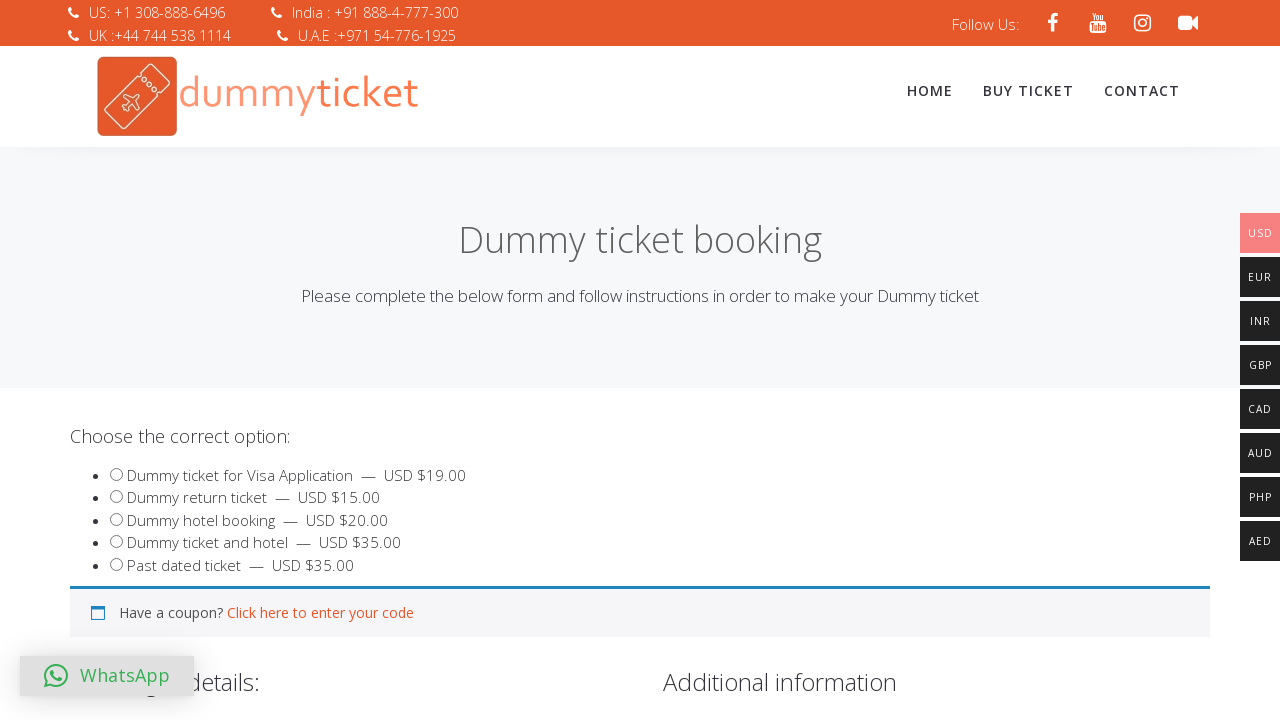